Tests drag and drop functionality on jQuery UI demo page by dragging an element from source to destination

Starting URL: https://jqueryui.com/droppable/

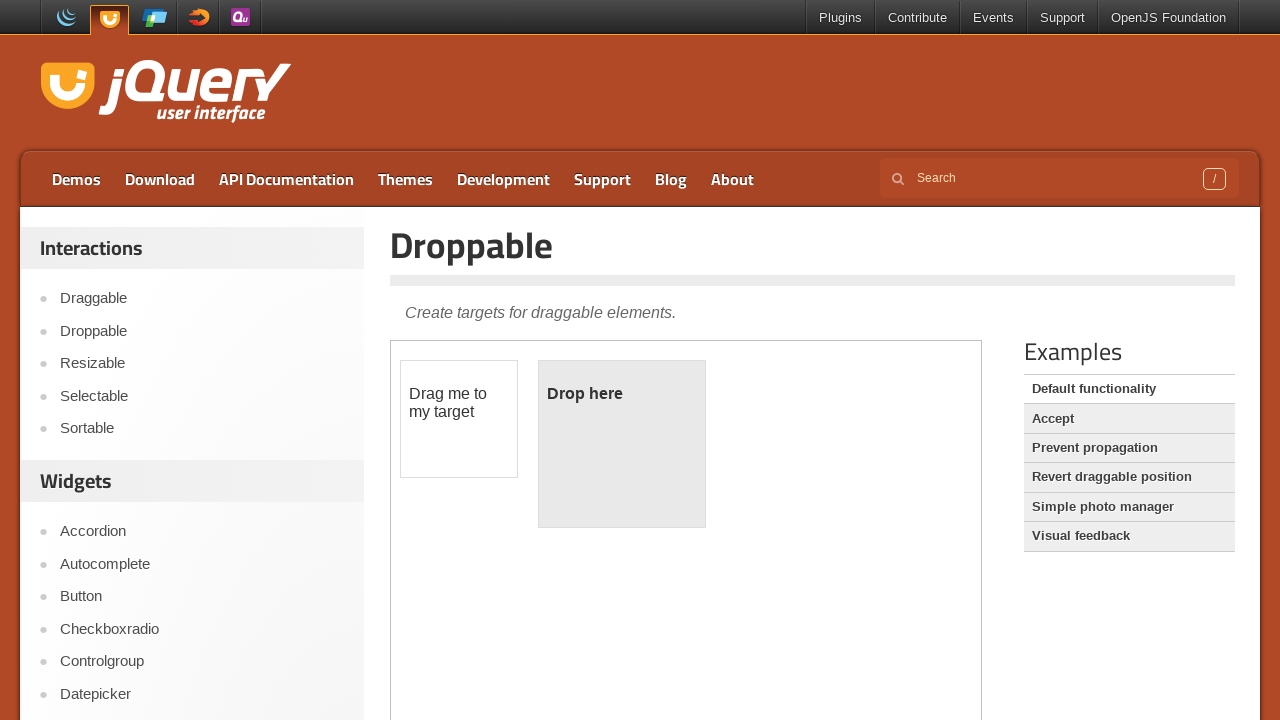

Navigated to jQuery UI droppable demo page
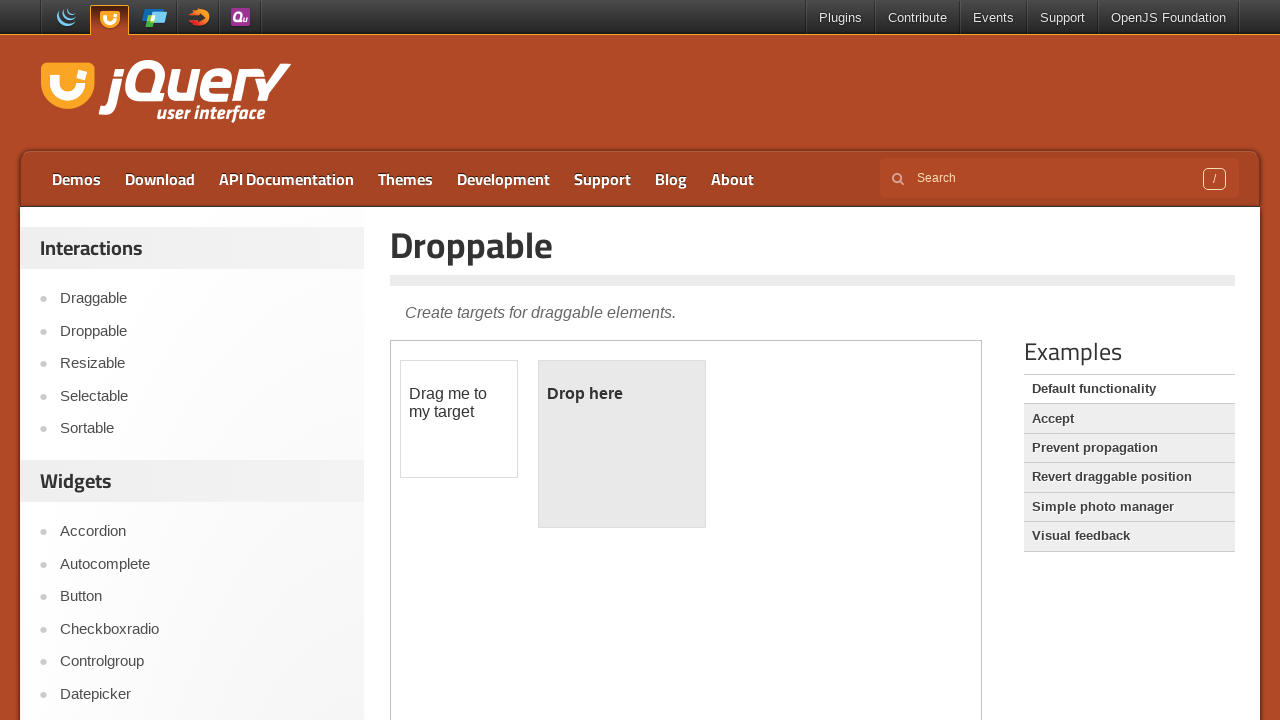

Located iframe containing drag and drop demo
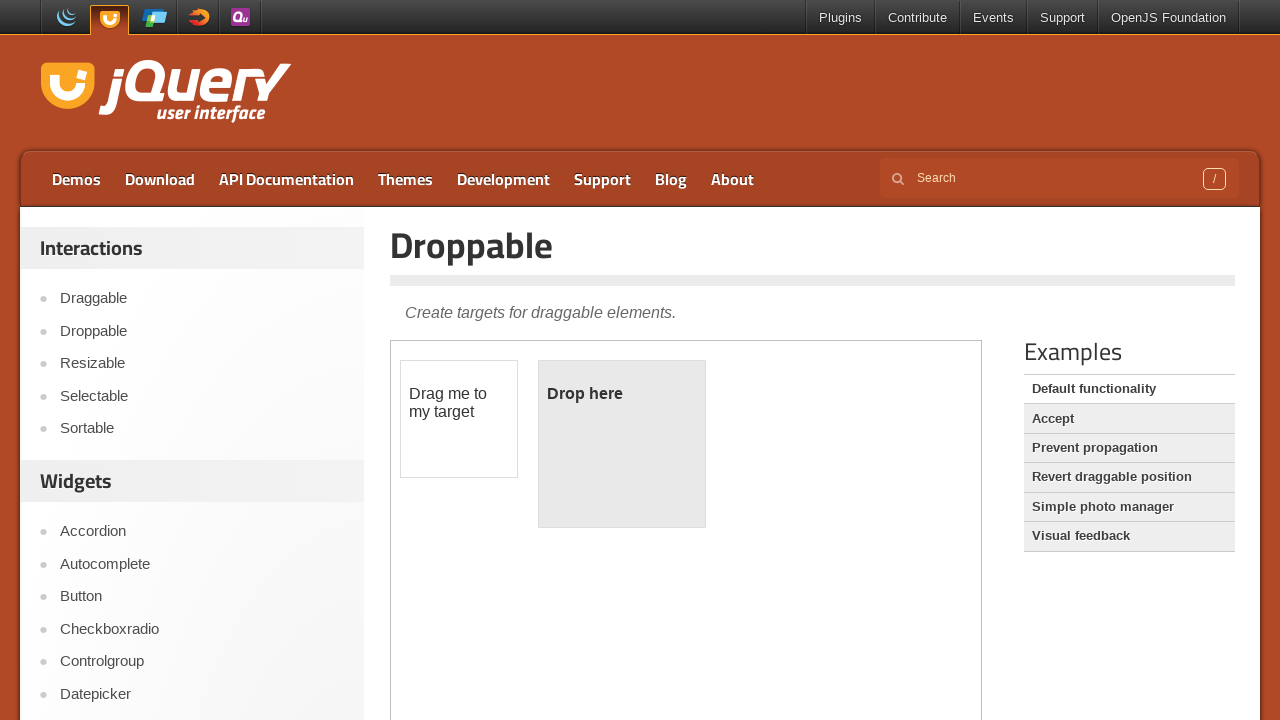

Located draggable source element
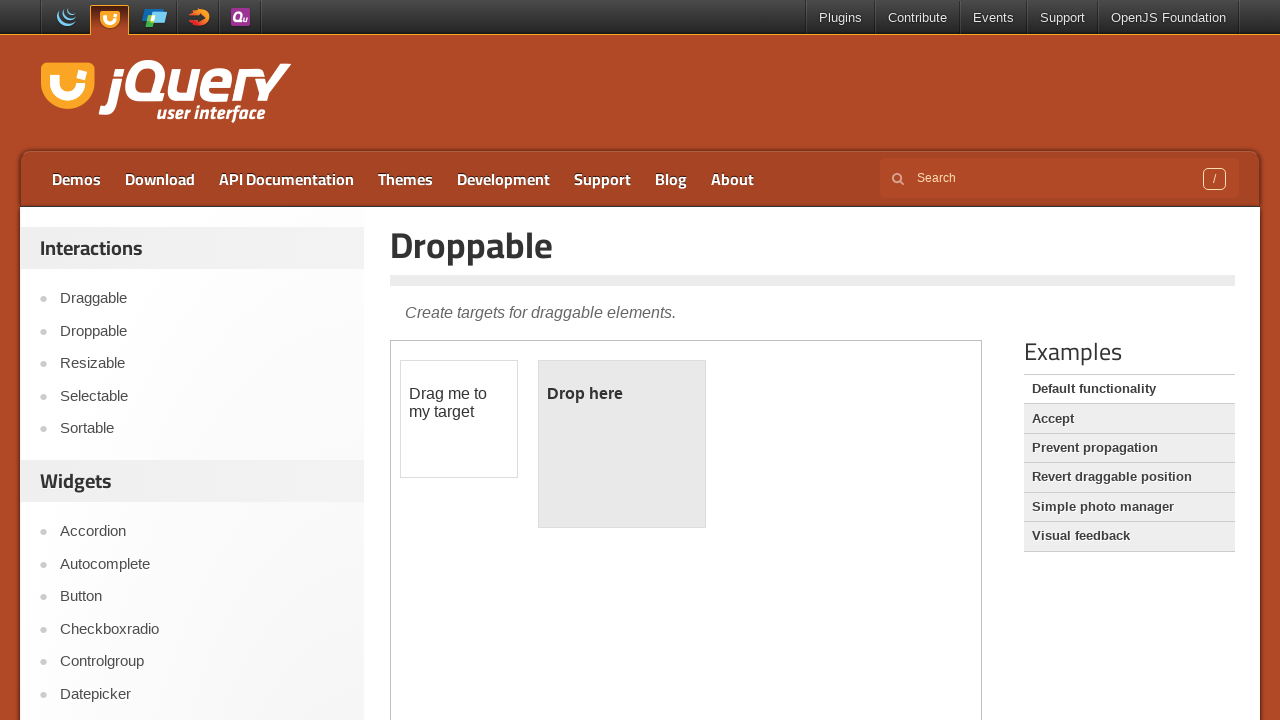

Located droppable destination element
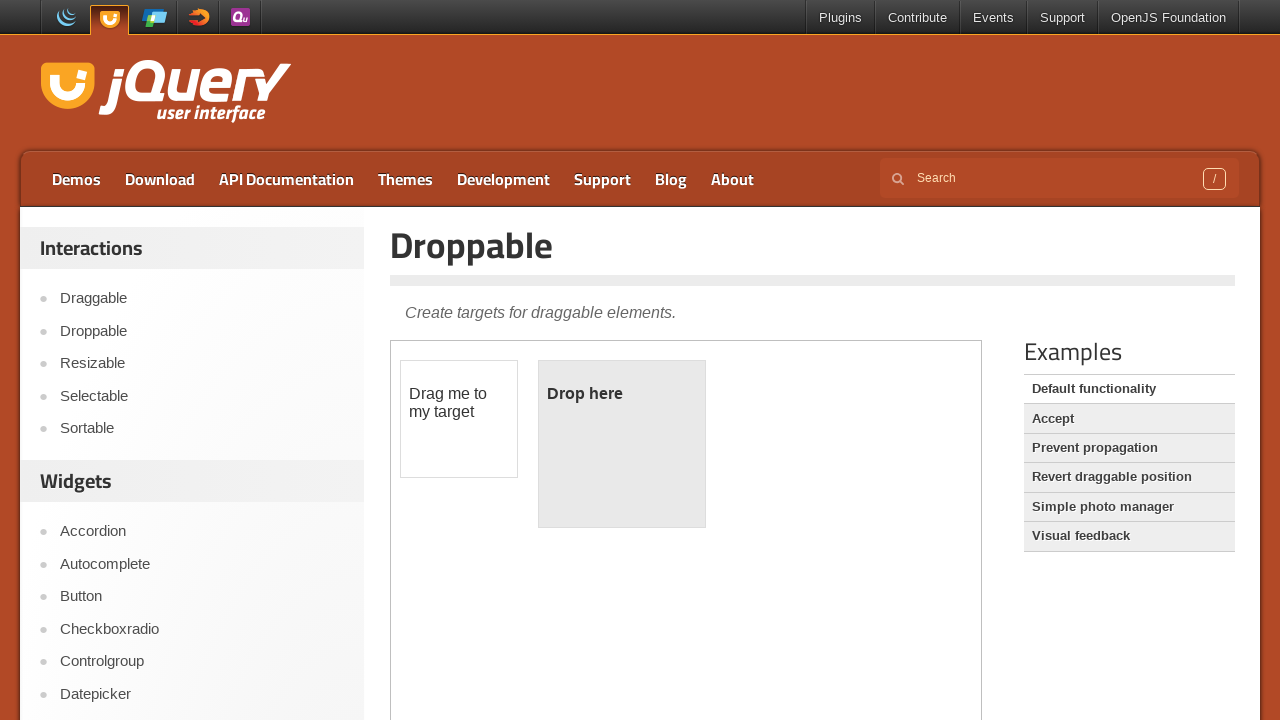

Dragged source element to destination element at (622, 444)
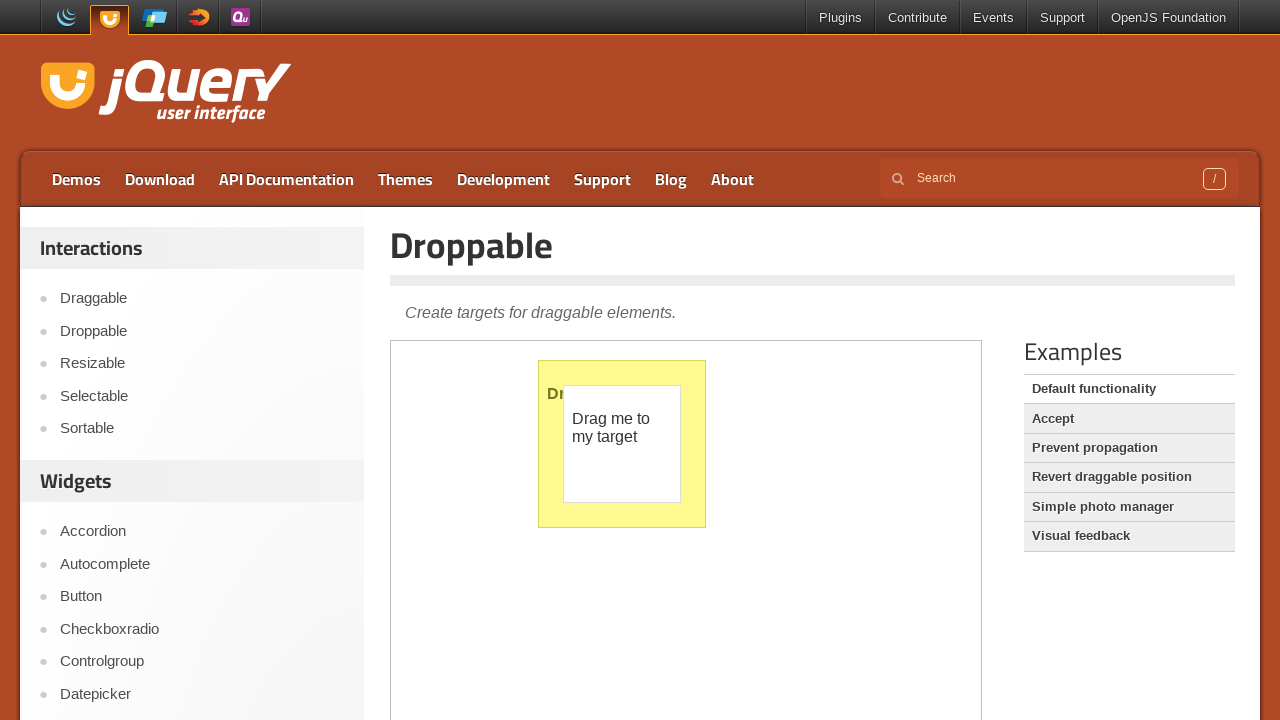

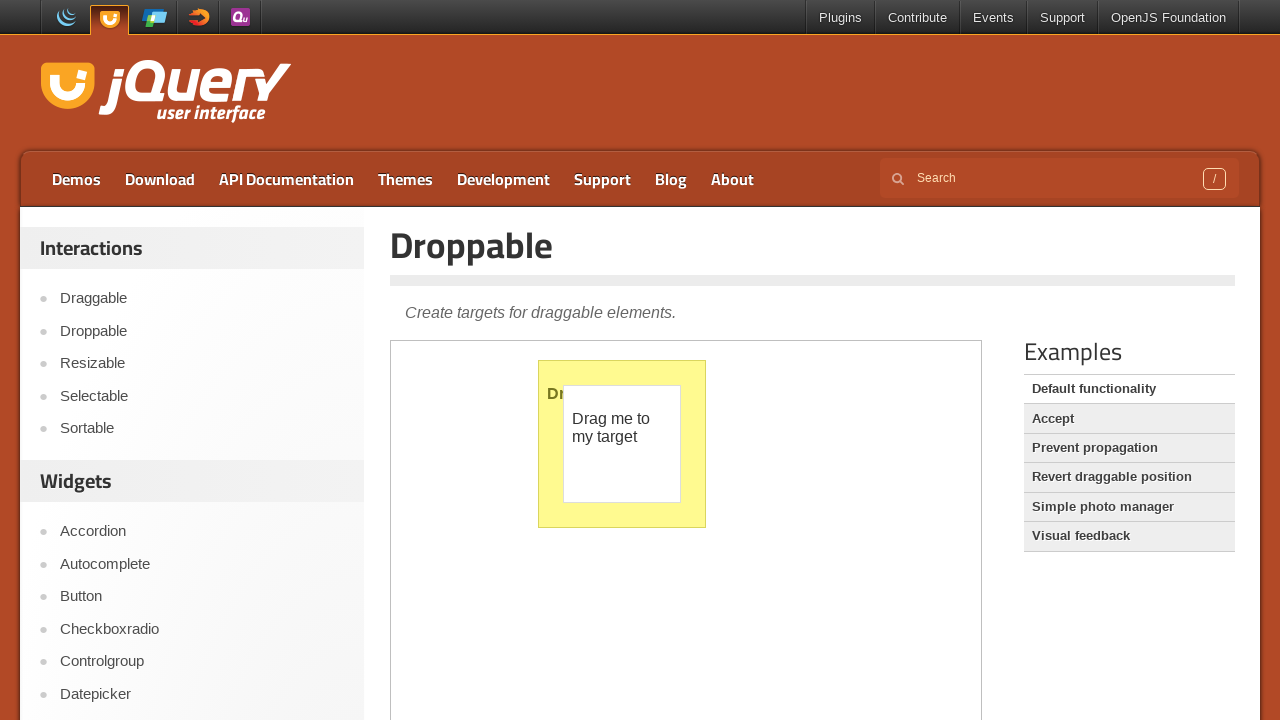